Tests ANZ home loan borrowing calculator by filling in various financial details, calculating borrowing power, resetting the form, and verifying error message for minimal input

Starting URL: https://www.anz.com.au/personal/home-loans/calculators-tools/much-borrow/

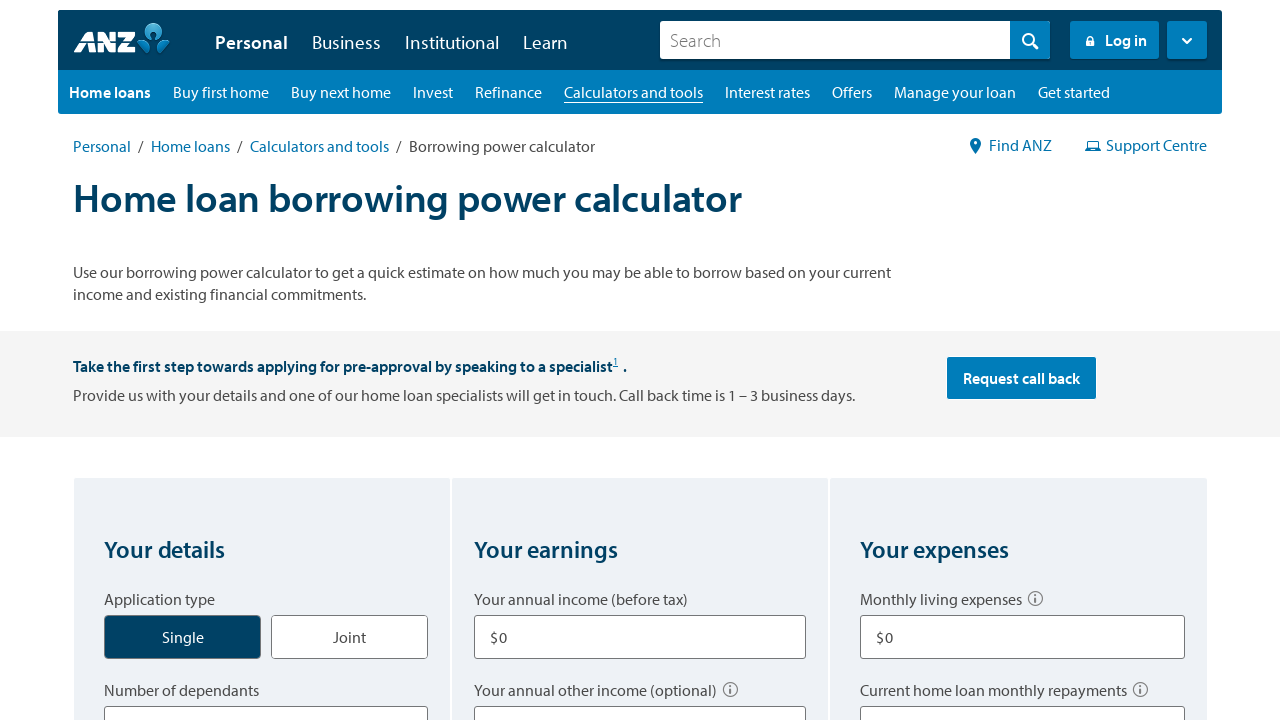

Selected single application type at (183, 637) on label[for='application_type_single']
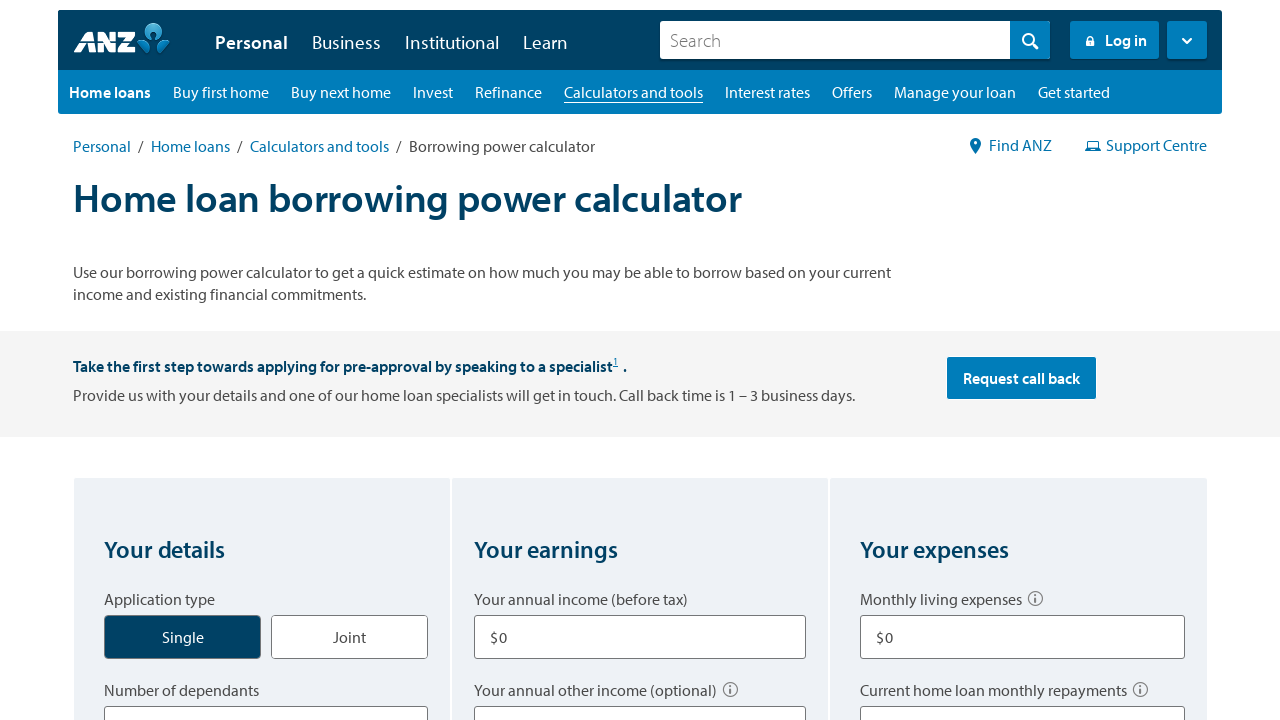

Selected 4 dependants on select[title='Number of dependants']
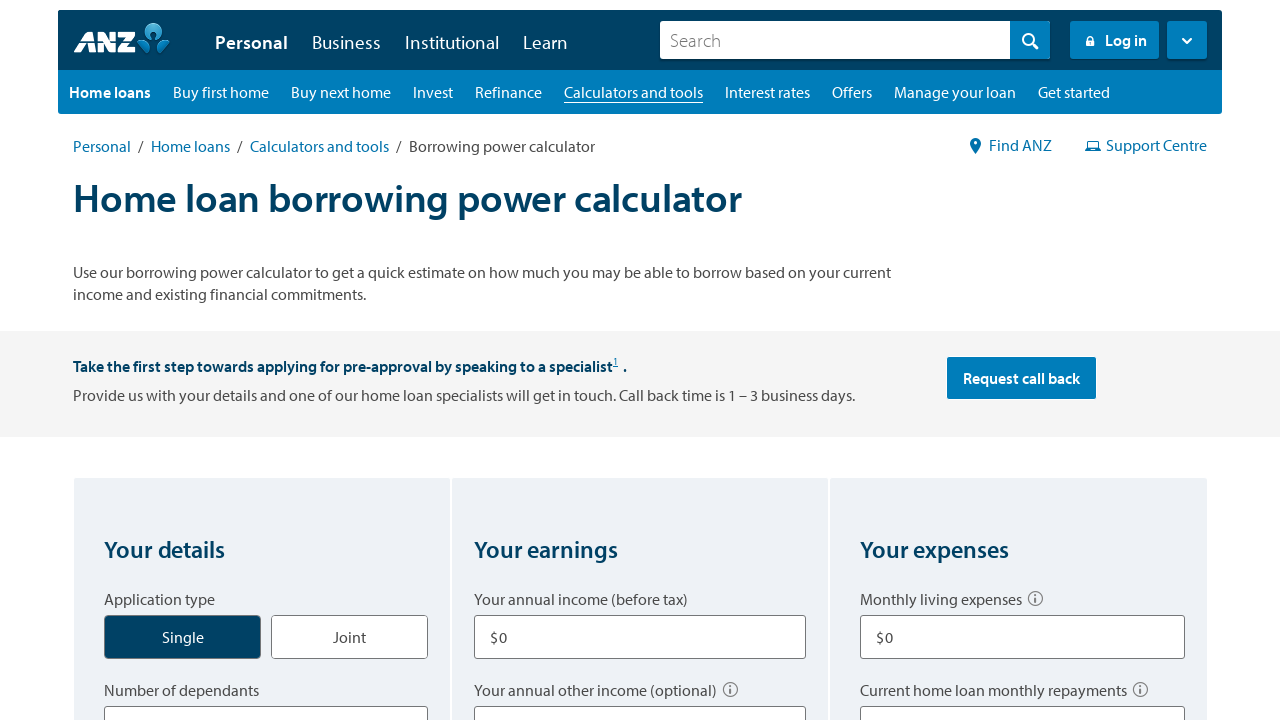

Entered primary income of $80,000 on input[aria-describedby*='q2q1i1 q2q1i2']
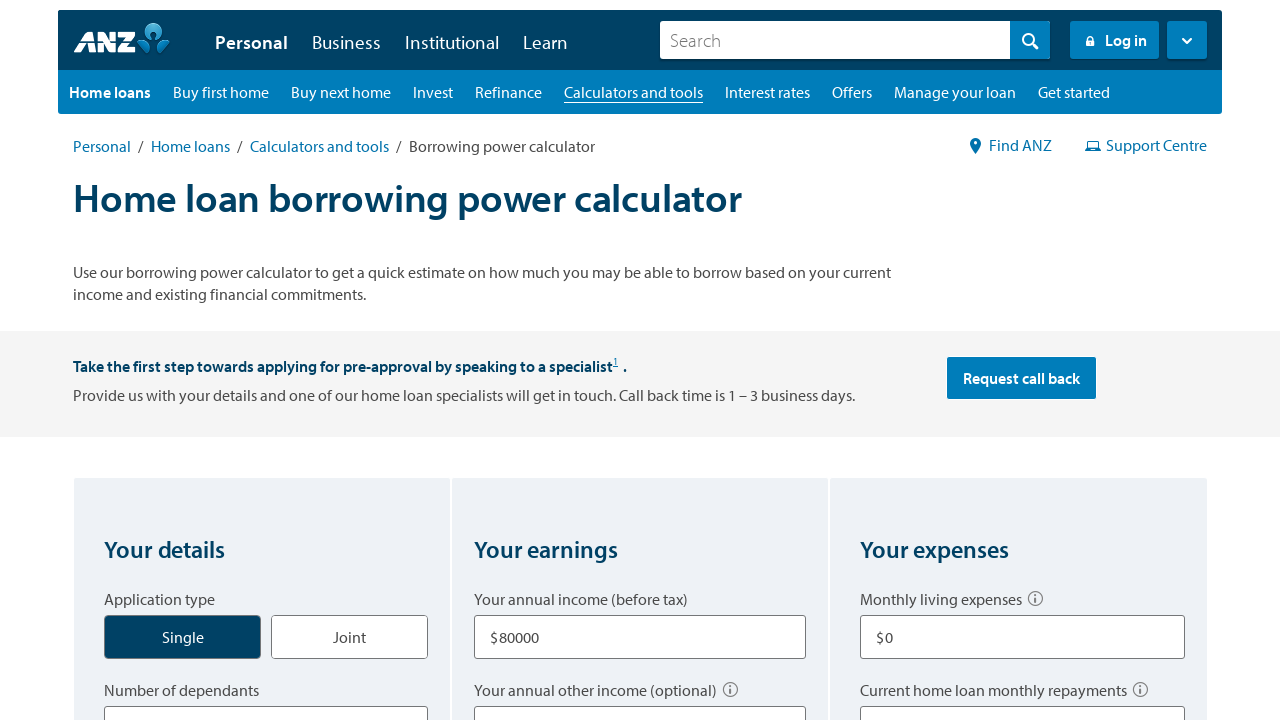

Entered secondary income of $10,000 on input[aria-labelledby='q2q2']
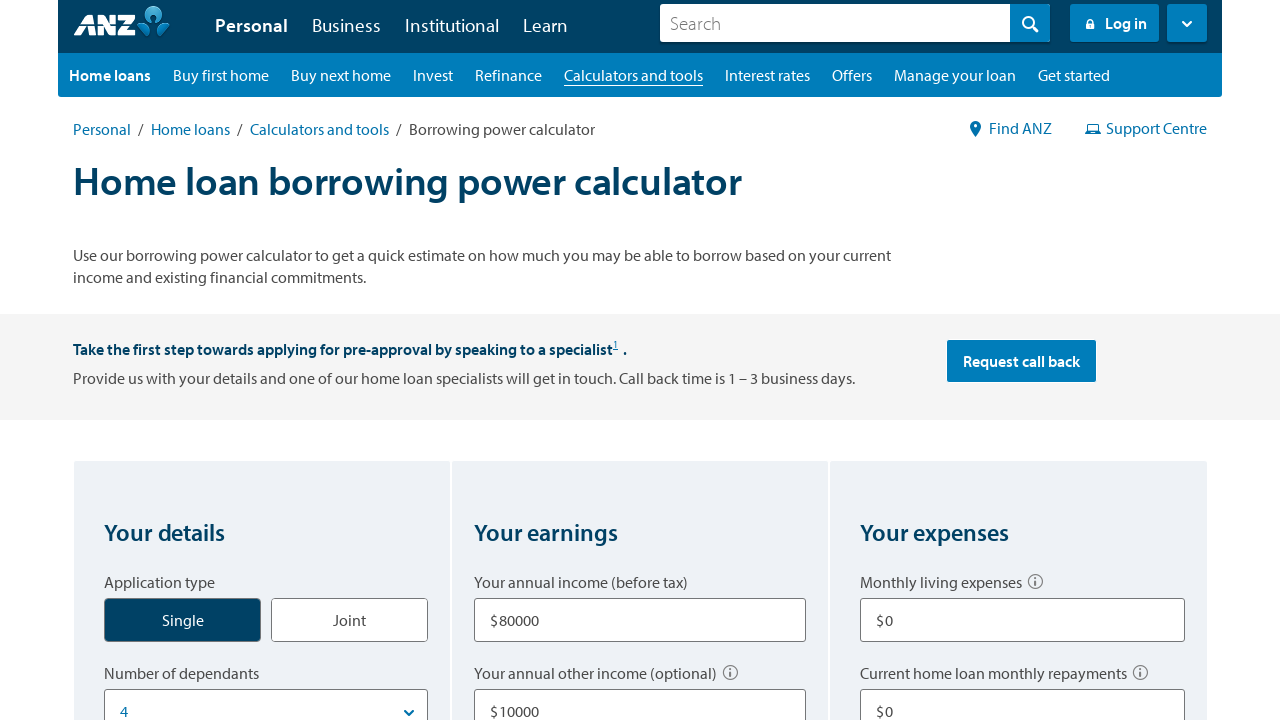

Entered living expenses of $500 on input[aria-labelledby='q3q1']
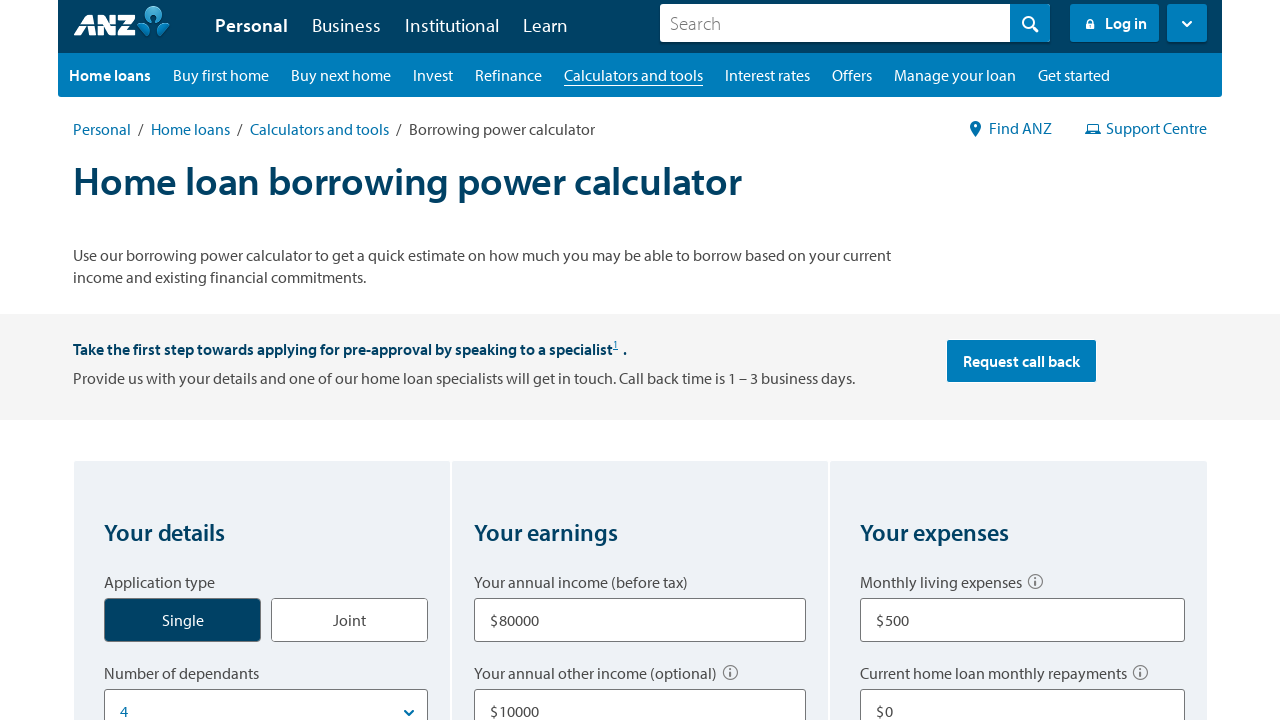

Entered rent/mortgage of $0 on input[aria-labelledby='q3q2']
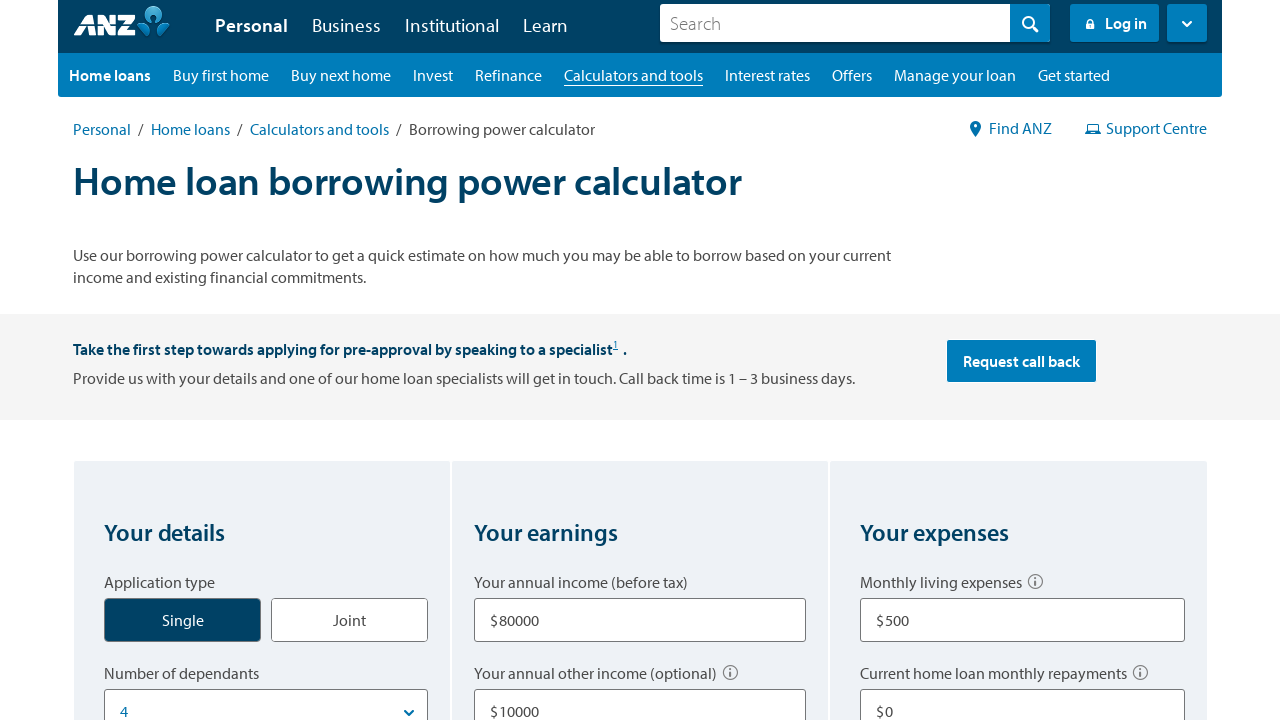

Entered childcare expenses of $100 on input[aria-labelledby='q3q3']
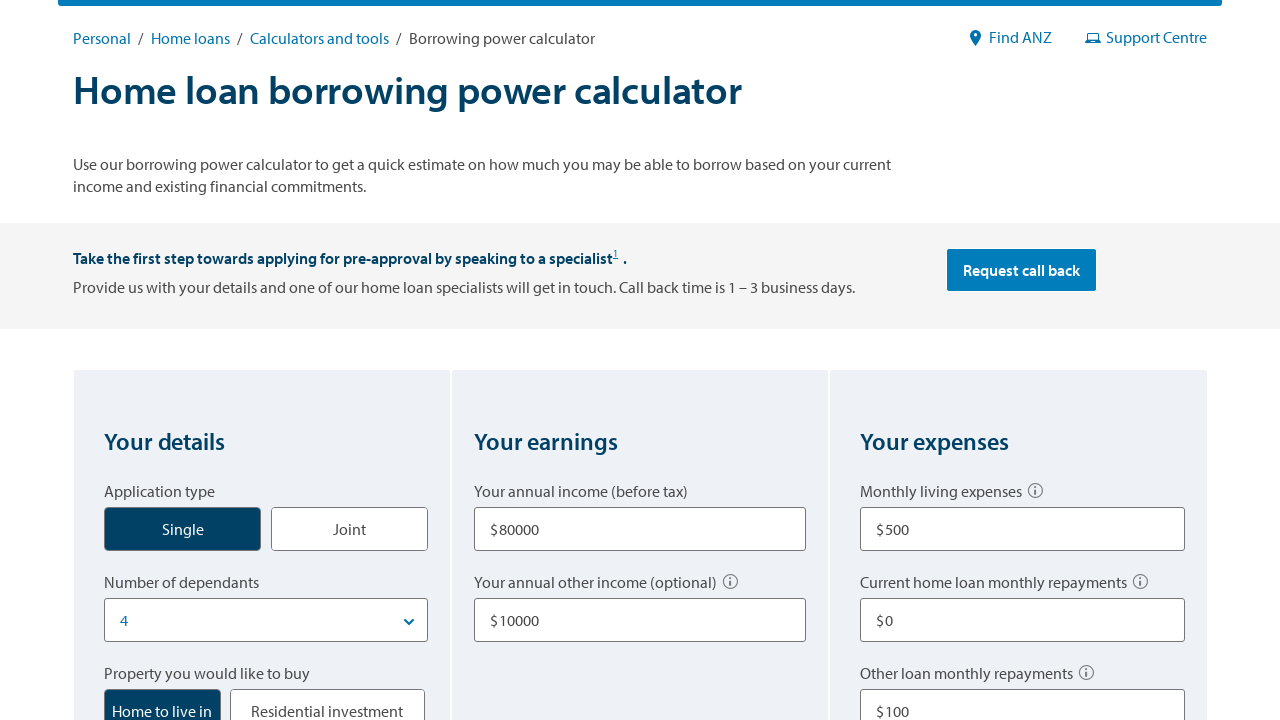

Entered personal loan expenses of $0 on input[aria-labelledby='q3q4']
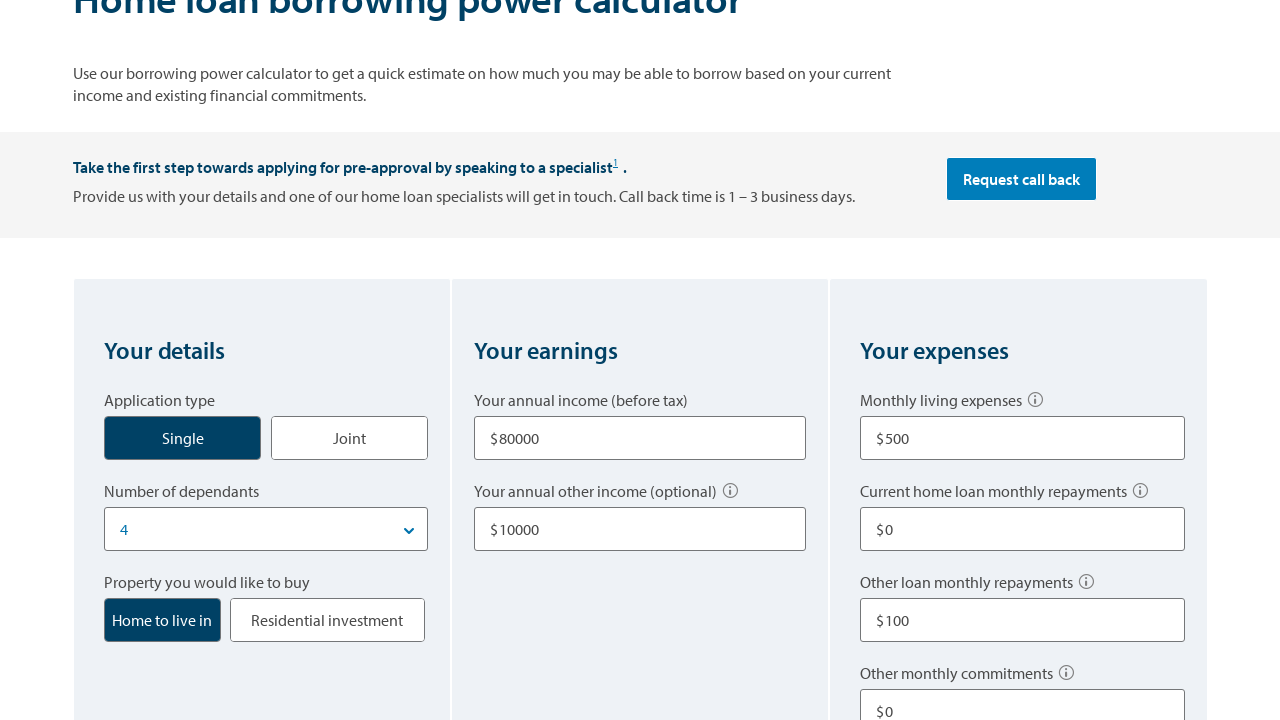

Entered credit card expenses of $10,000 on input[aria-labelledby='q3q5']
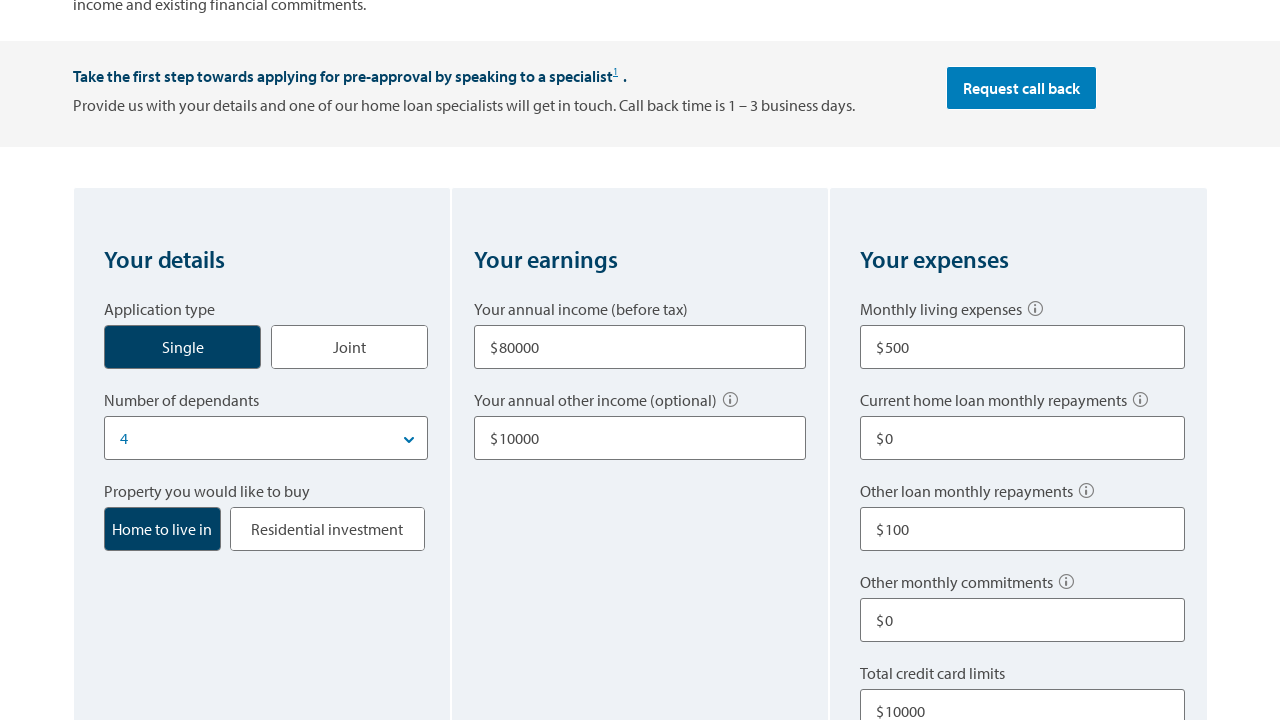

Clicked calculate borrowing power button at (640, 361) on button#btnBorrowCalculater
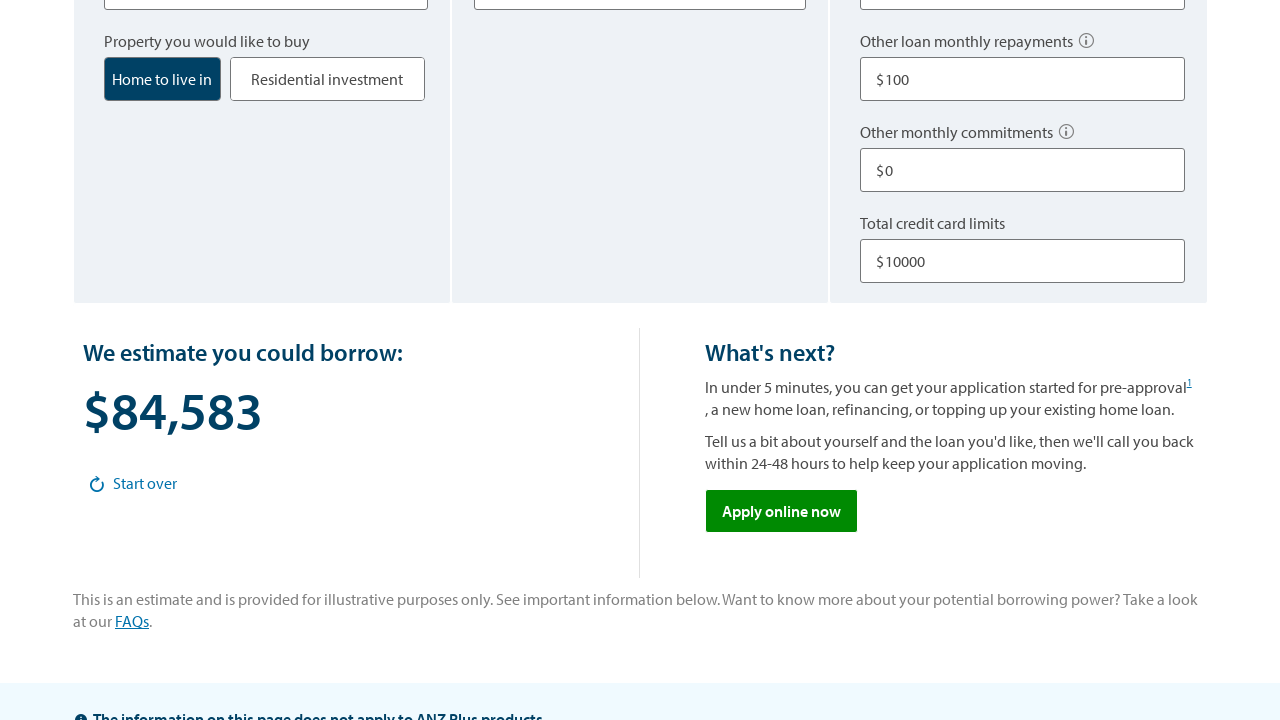

Borrowing power result displayed
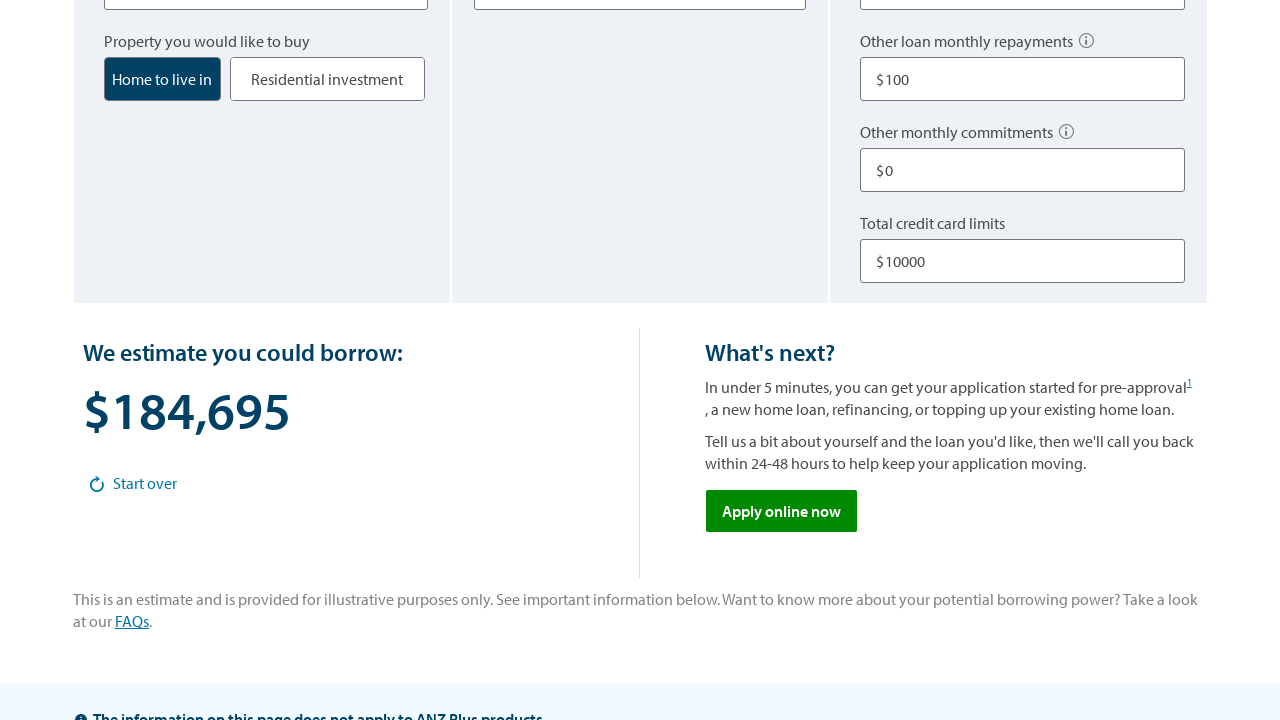

Clicked start over button to reset form at (133, 483) on button[class='start-over']
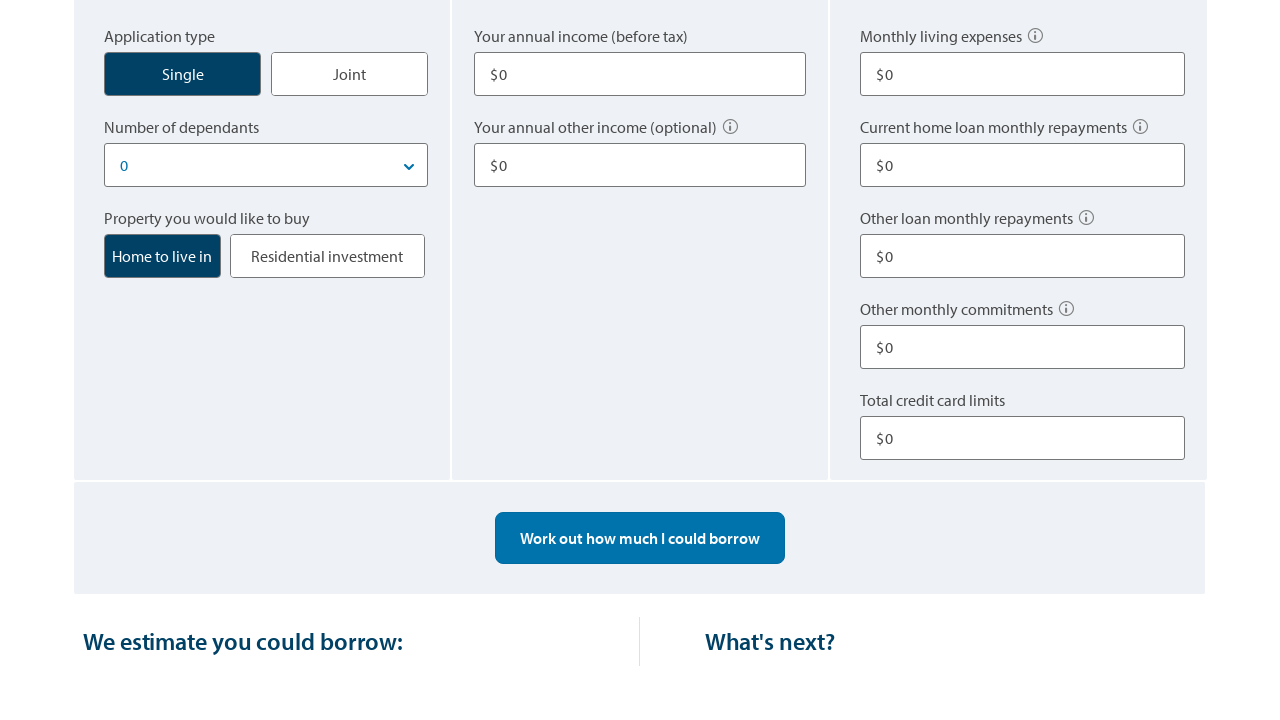

Entered minimal living expenses of $1 on input[aria-labelledby='q3q1']
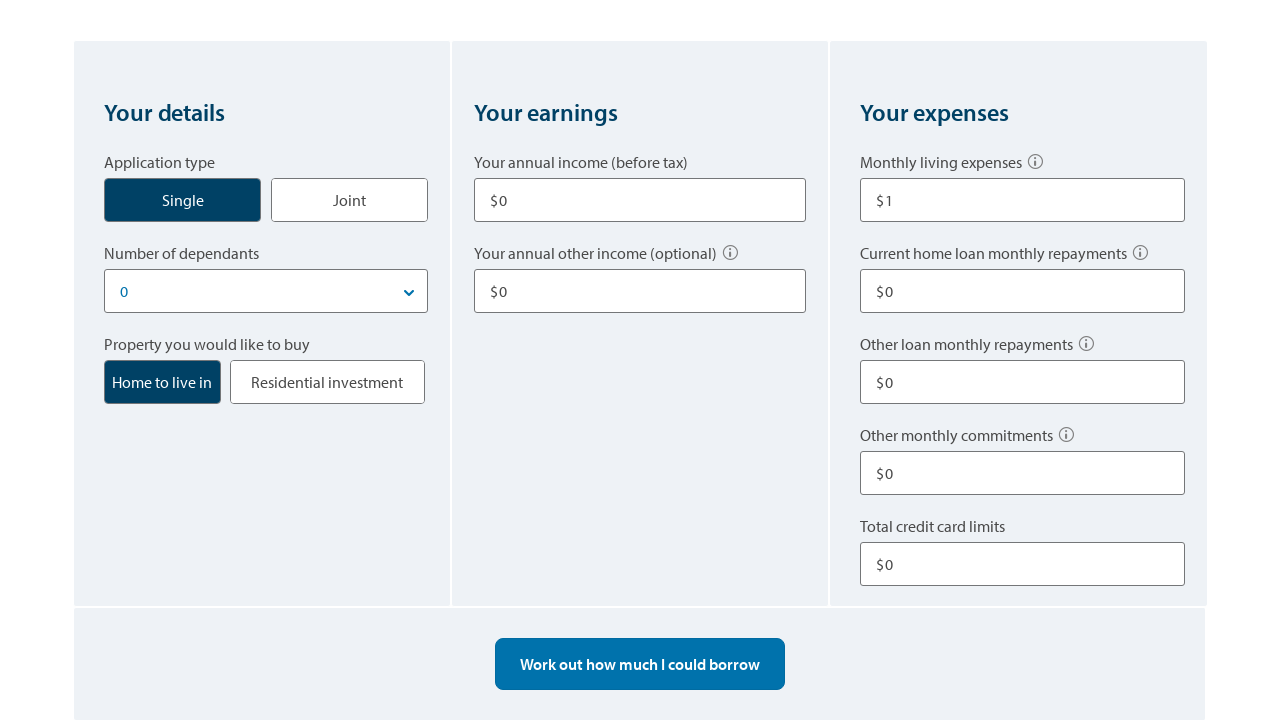

Clicked calculate button with minimal input at (640, 664) on button#btnBorrowCalculater
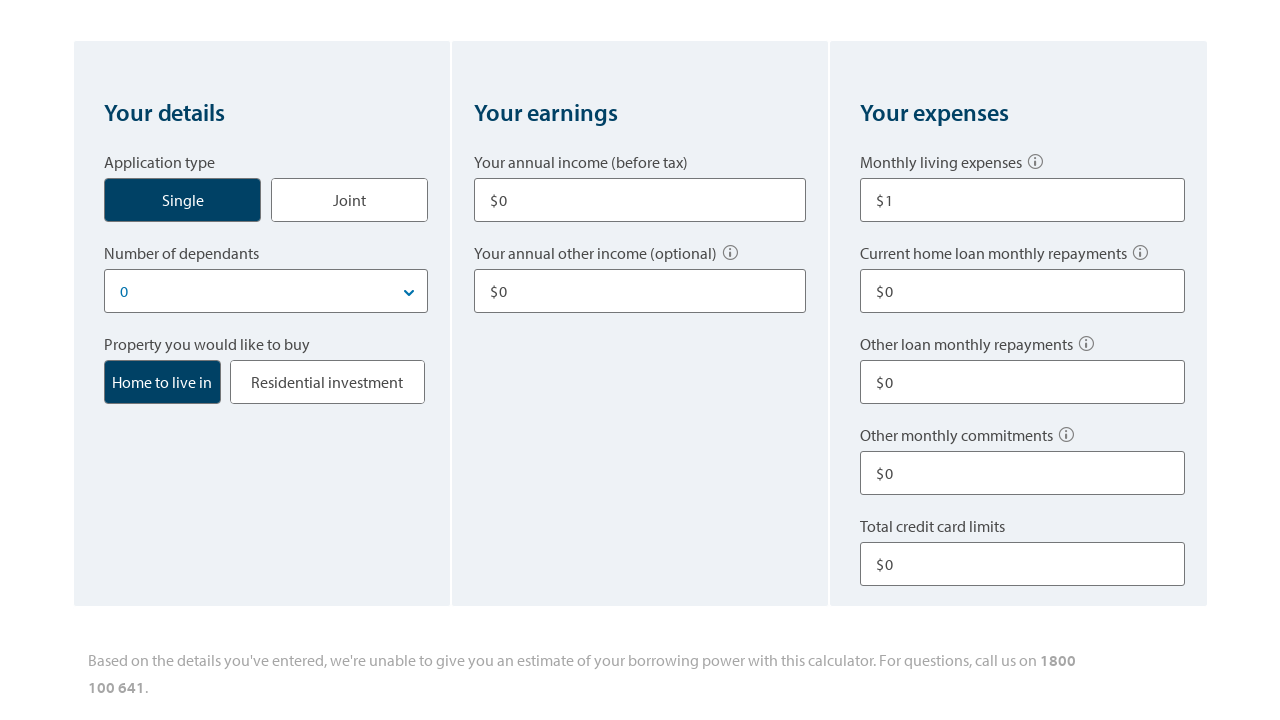

Error message appeared for minimal input validation
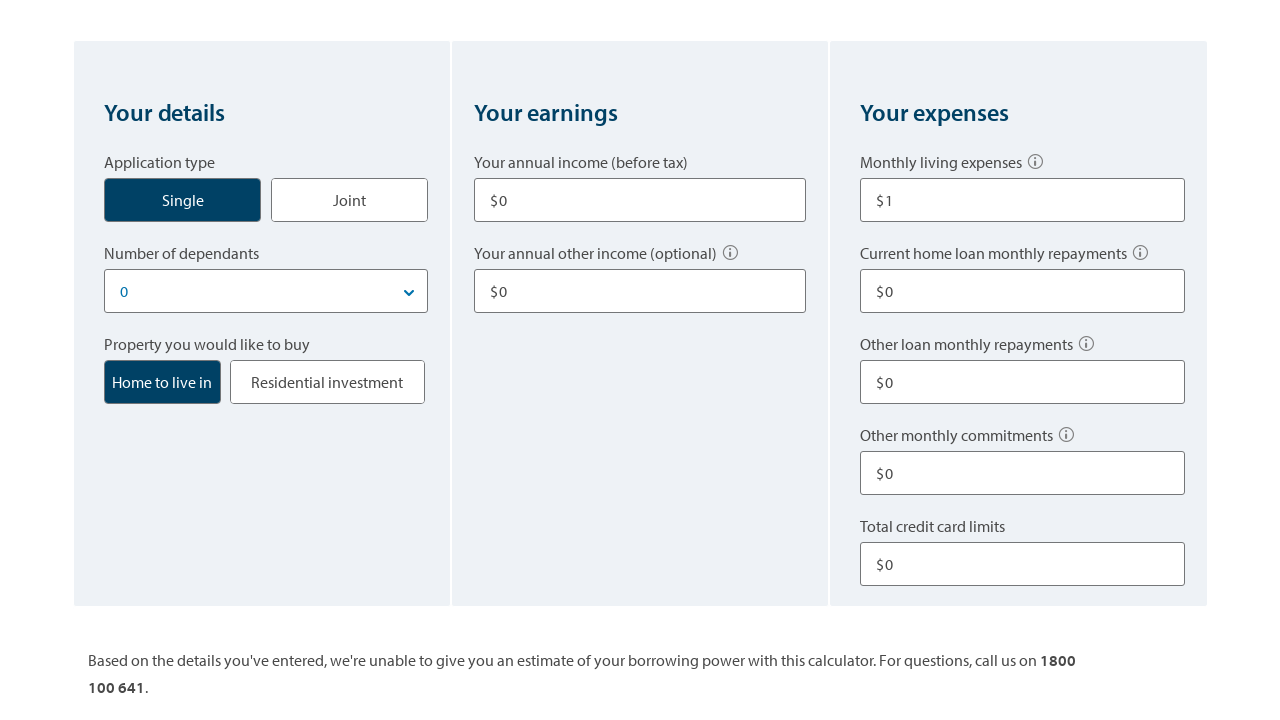

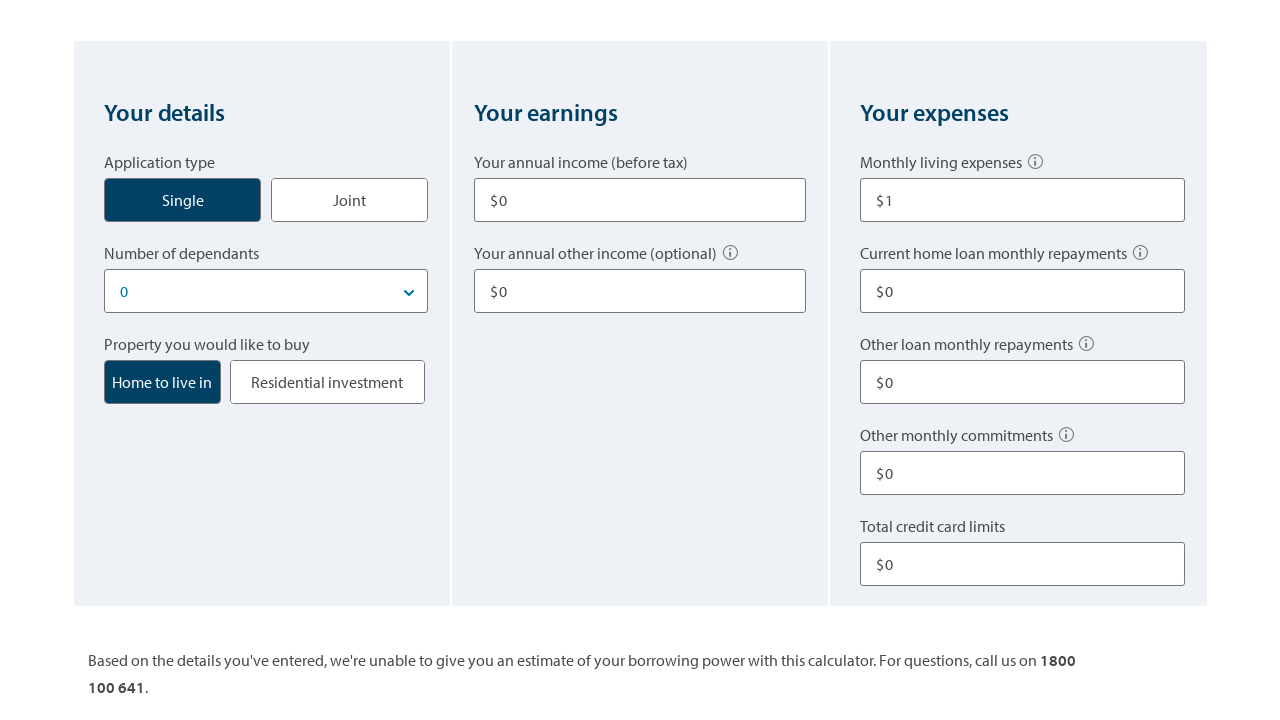